Tests password input field by entering a password and verifying the value

Starting URL: https://bonigarcia.dev/selenium-webdriver-java/web-form.html

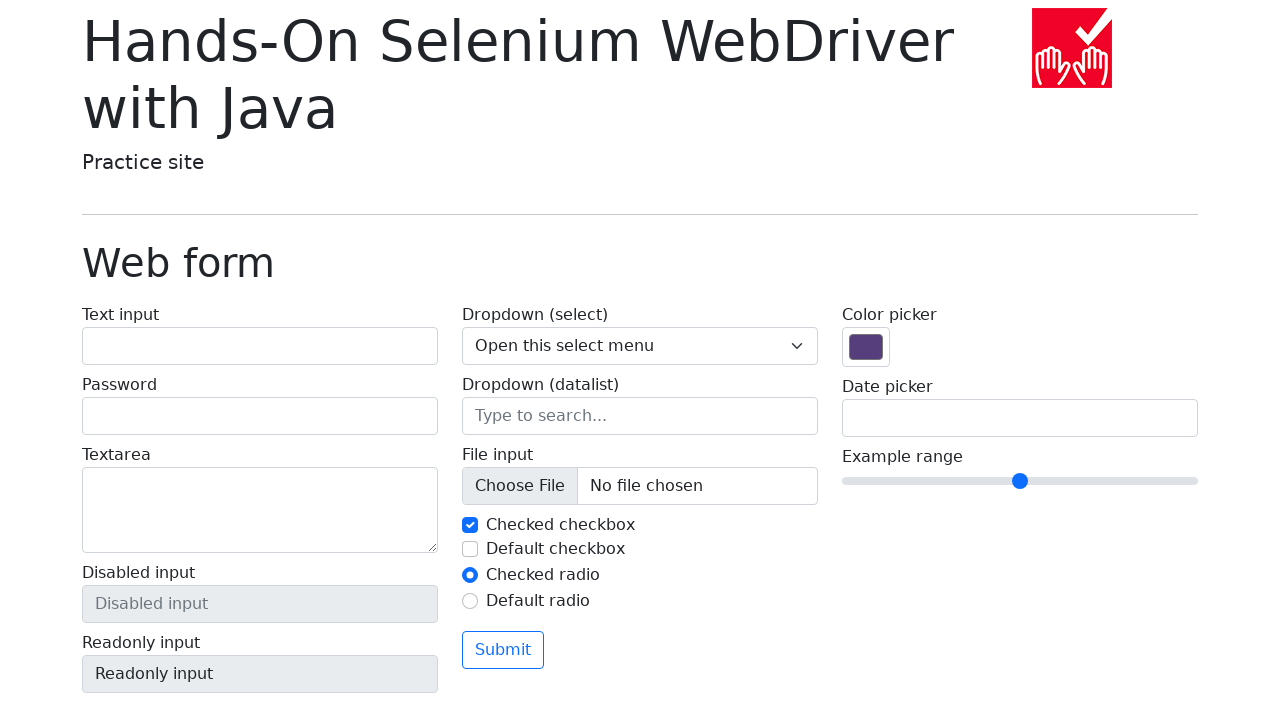

Located password input field
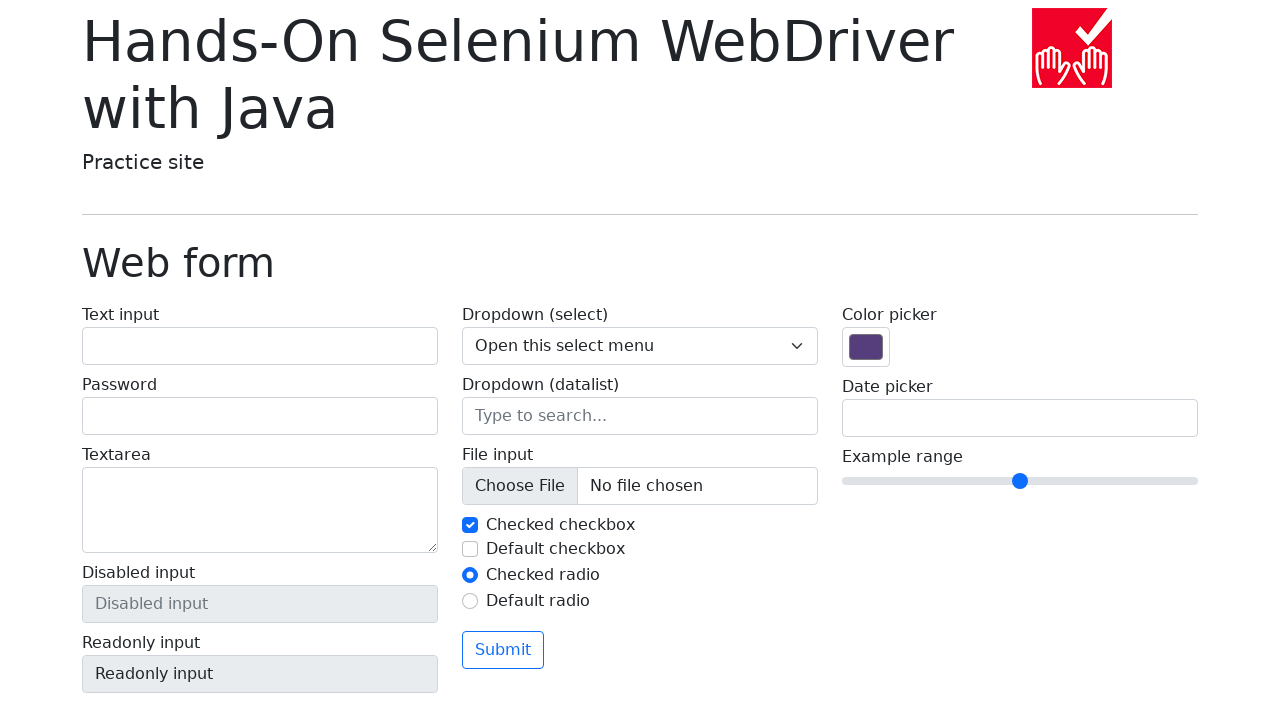

Filled password input field with 'password' on input[type='password']
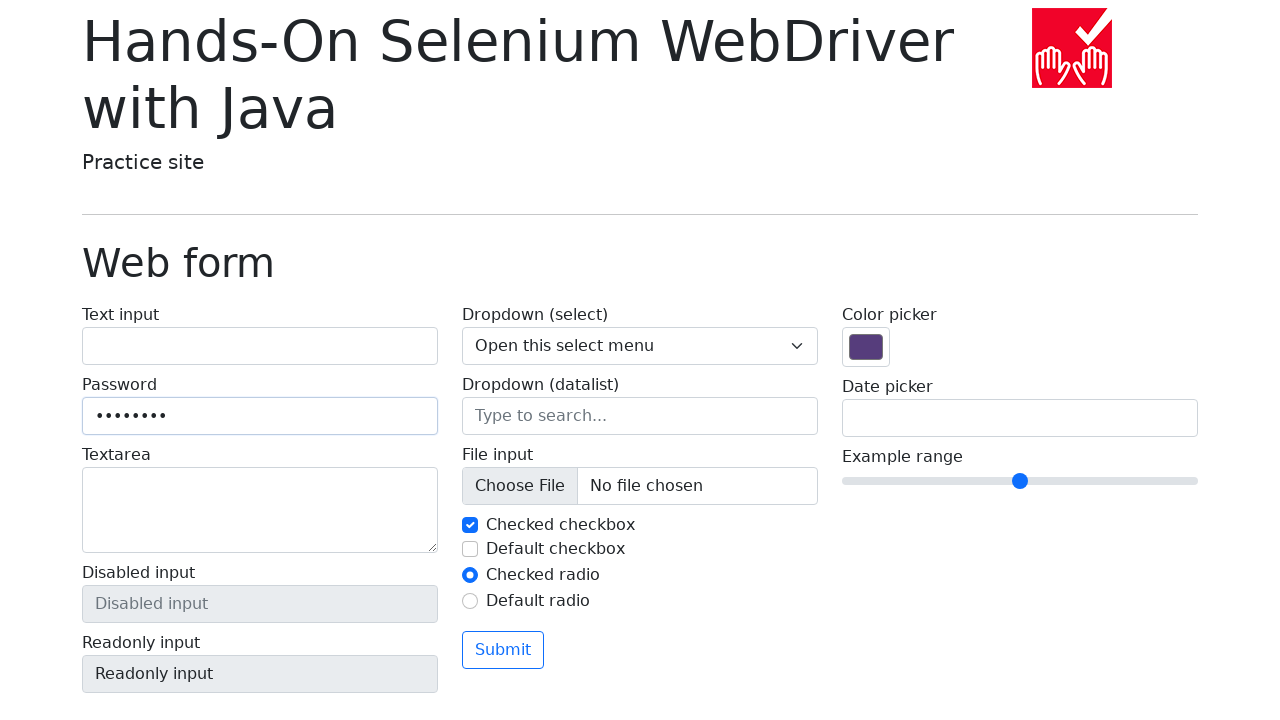

Verified password field contains the entered value
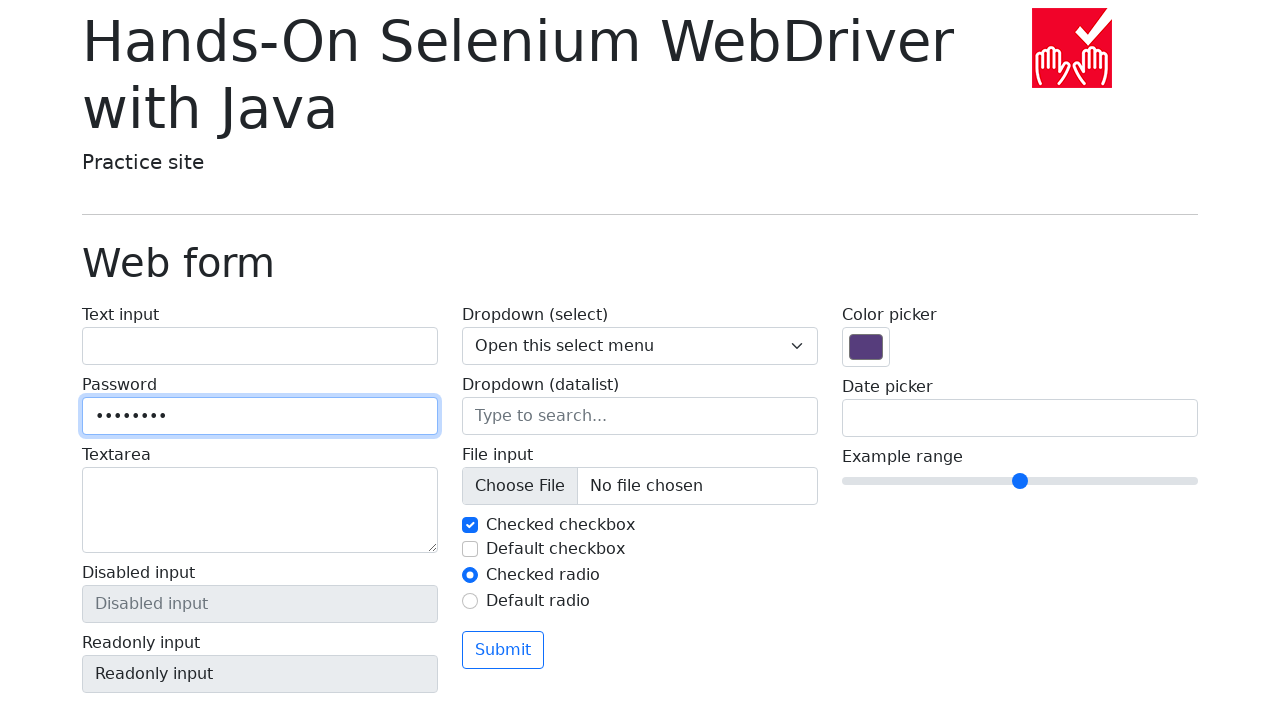

Cleared password input field on input[type='password']
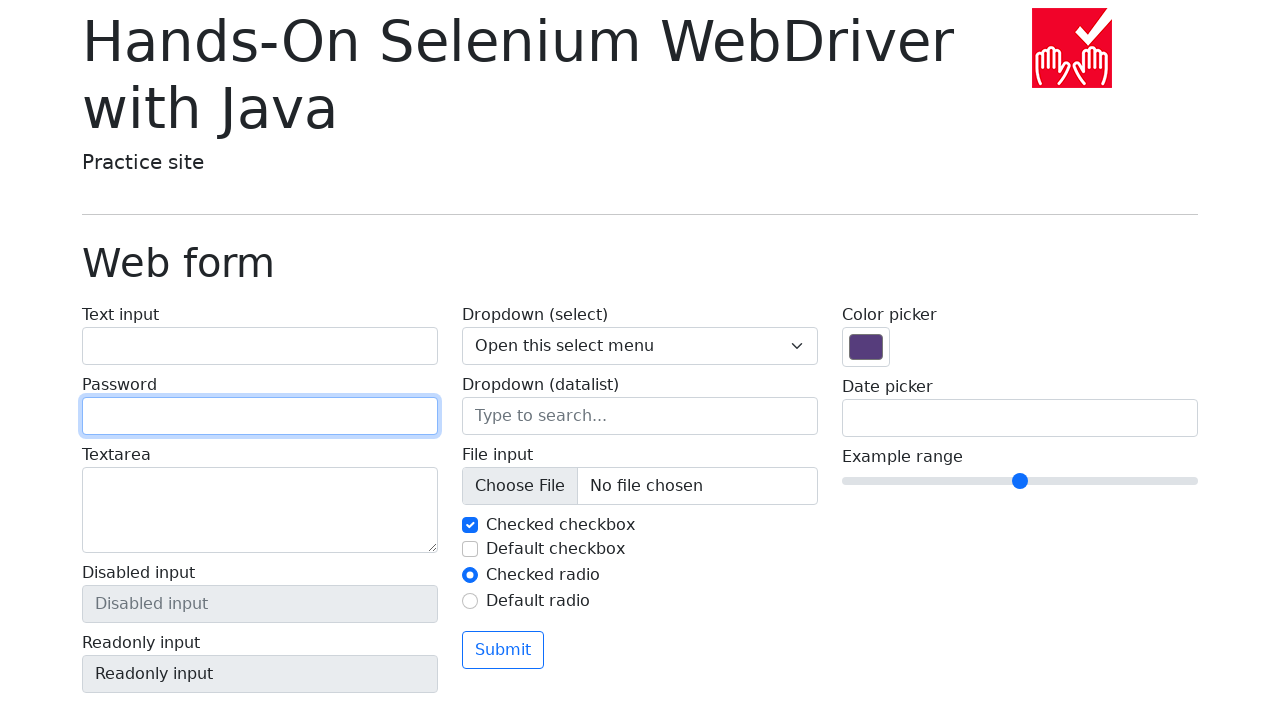

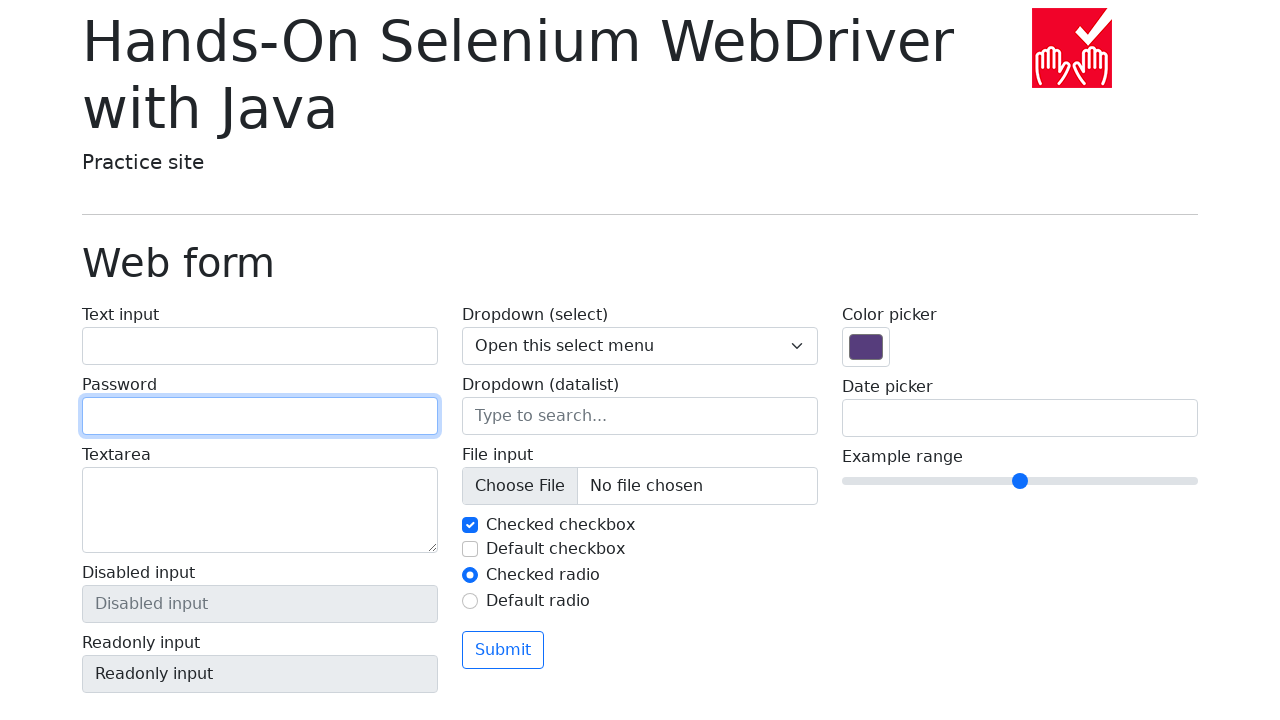